Fills and submits the Directories waitlist form by selecting the directories role and entering contact information on the Posiv website

Starting URL: https://posiv.org.uk/

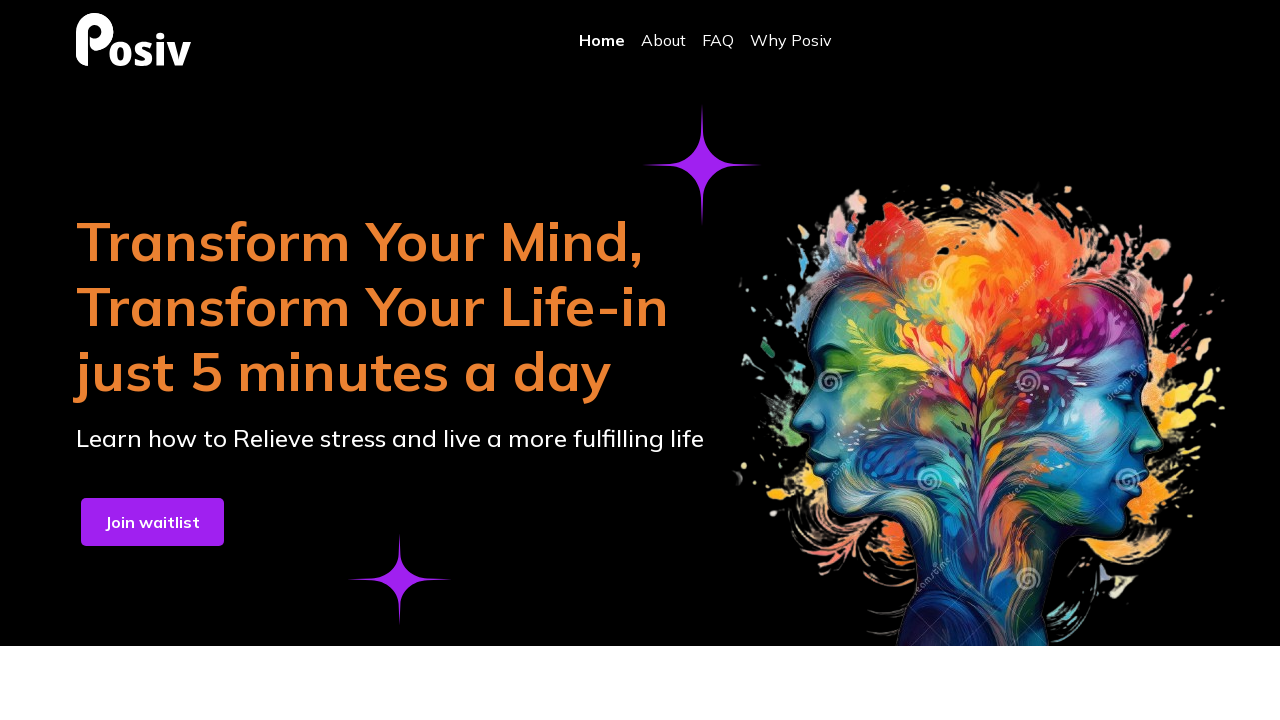

Clicked button to open the waitlist form in the 'Transform Your Mind' section at (152, 522) on section >> internal:has-text="Transform Your Mind,"i >> internal:role=button
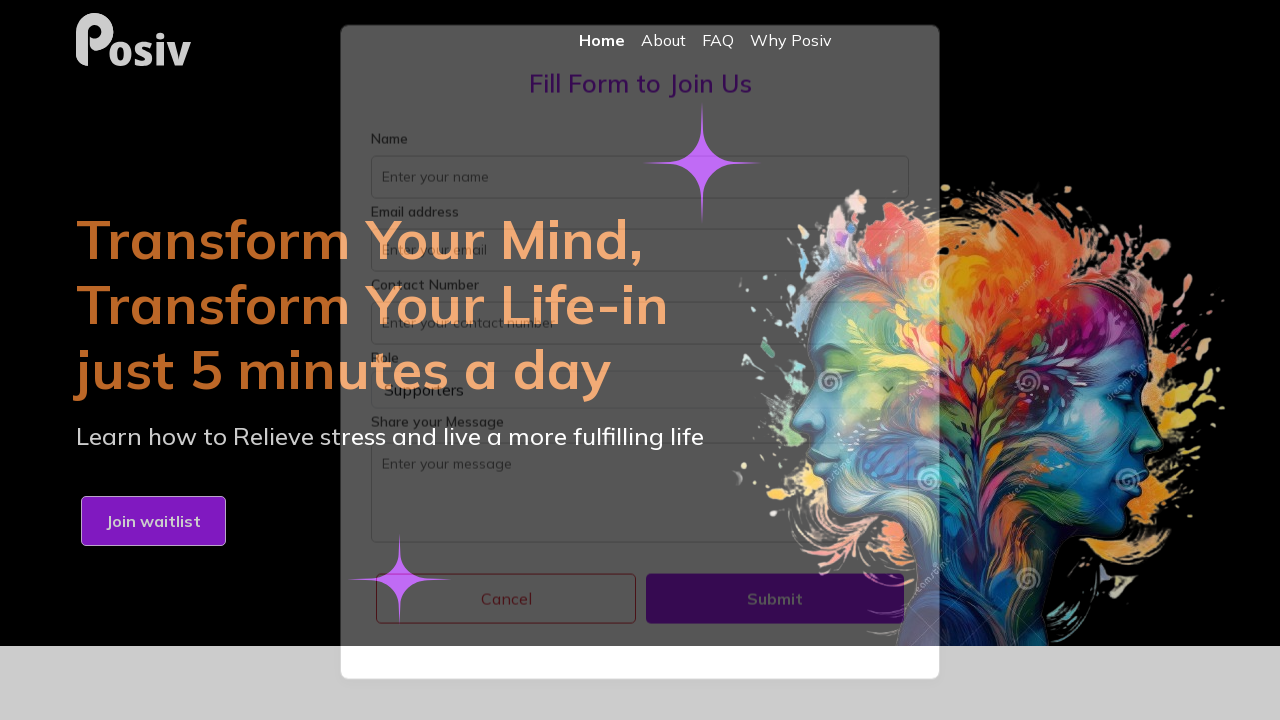

Selected 'directories' from the Role dropdown on internal:label="Role"i
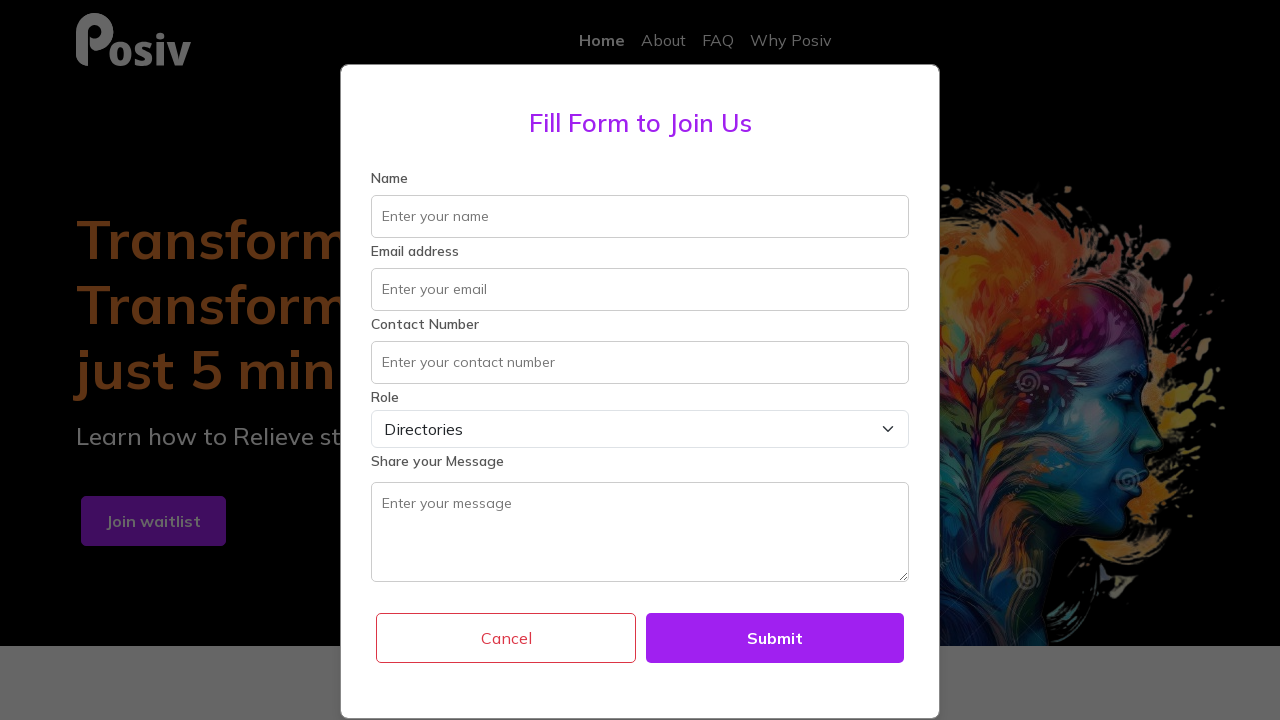

Filled name field with 'JaneSmith' on internal:attr=[placeholder="Enter your name"i]
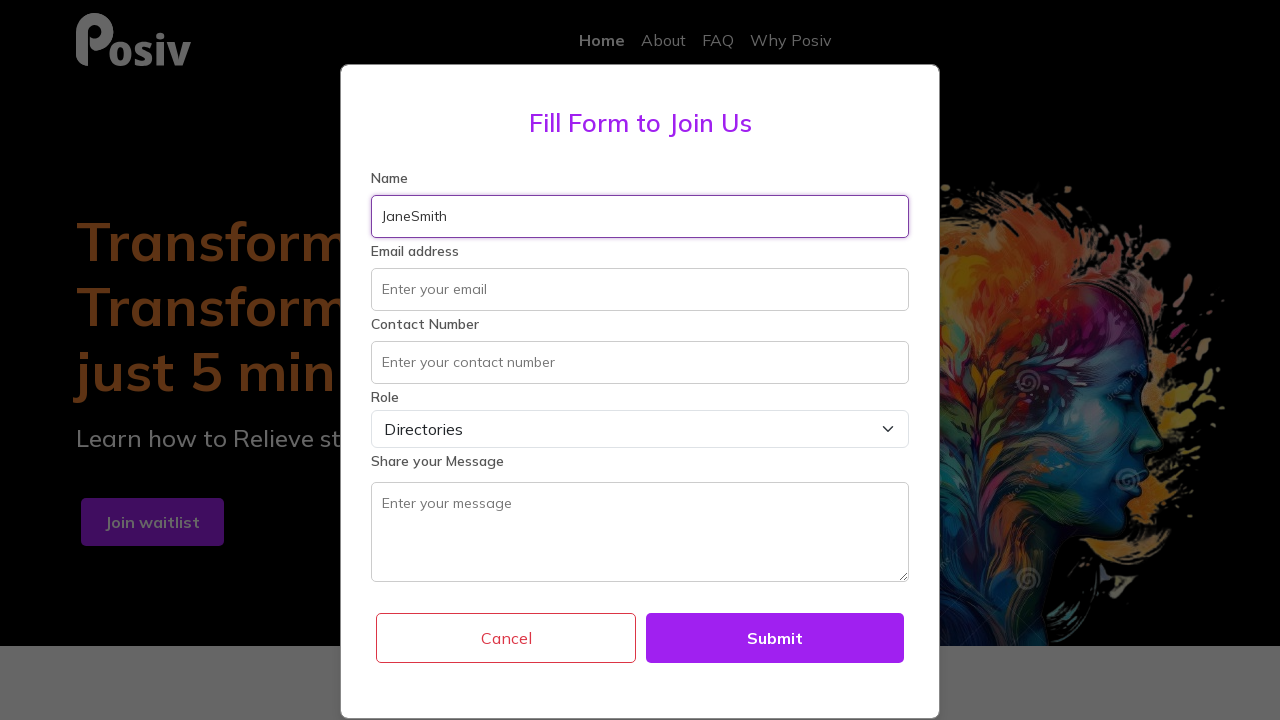

Filled email field with 'janesmith293@example.com' on internal:label="Email address"i
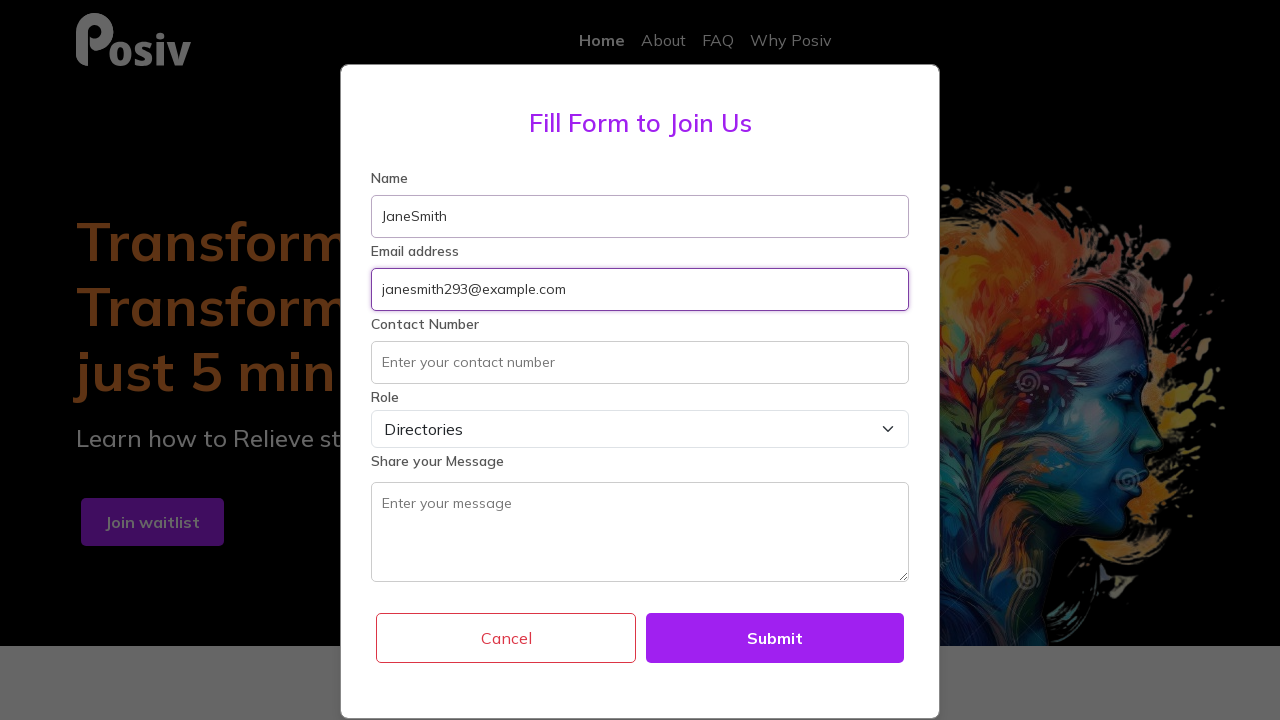

Filled phone number field with '5559876543' on internal:attr=[placeholder="Enter your contact number"i]
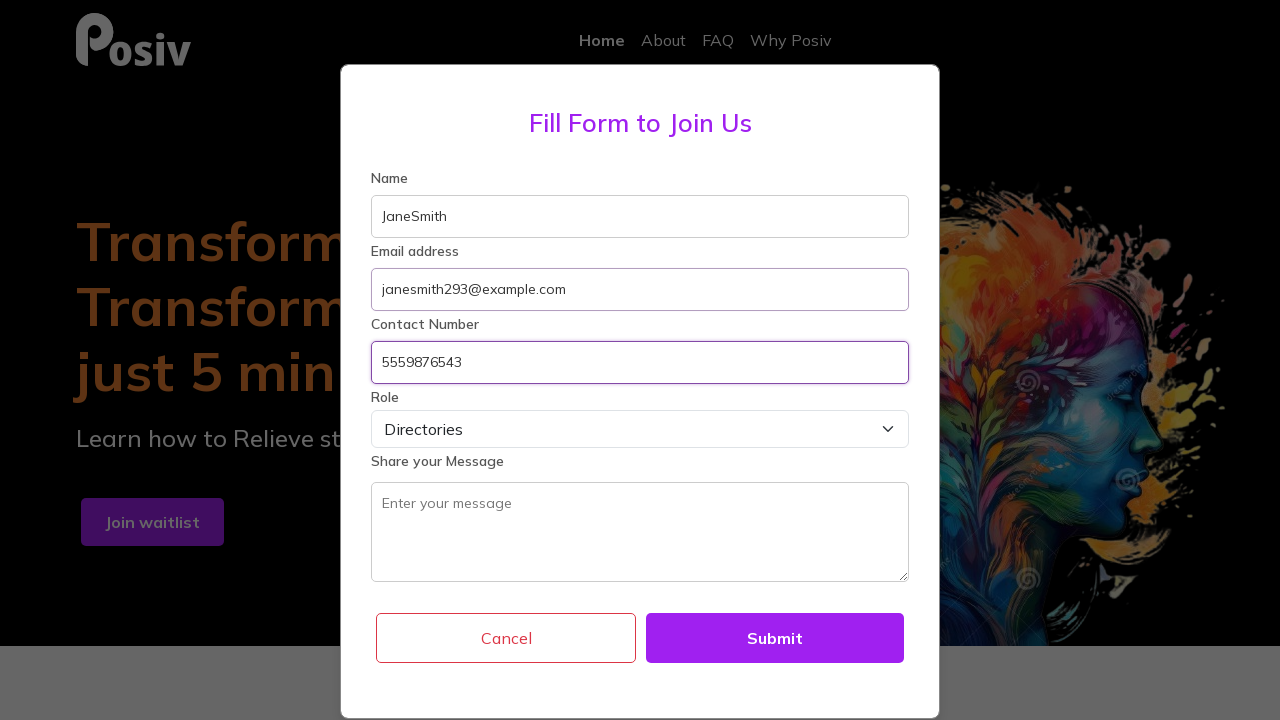

Filled message field with 'Interested in directory services' on internal:label="Share your Message"i
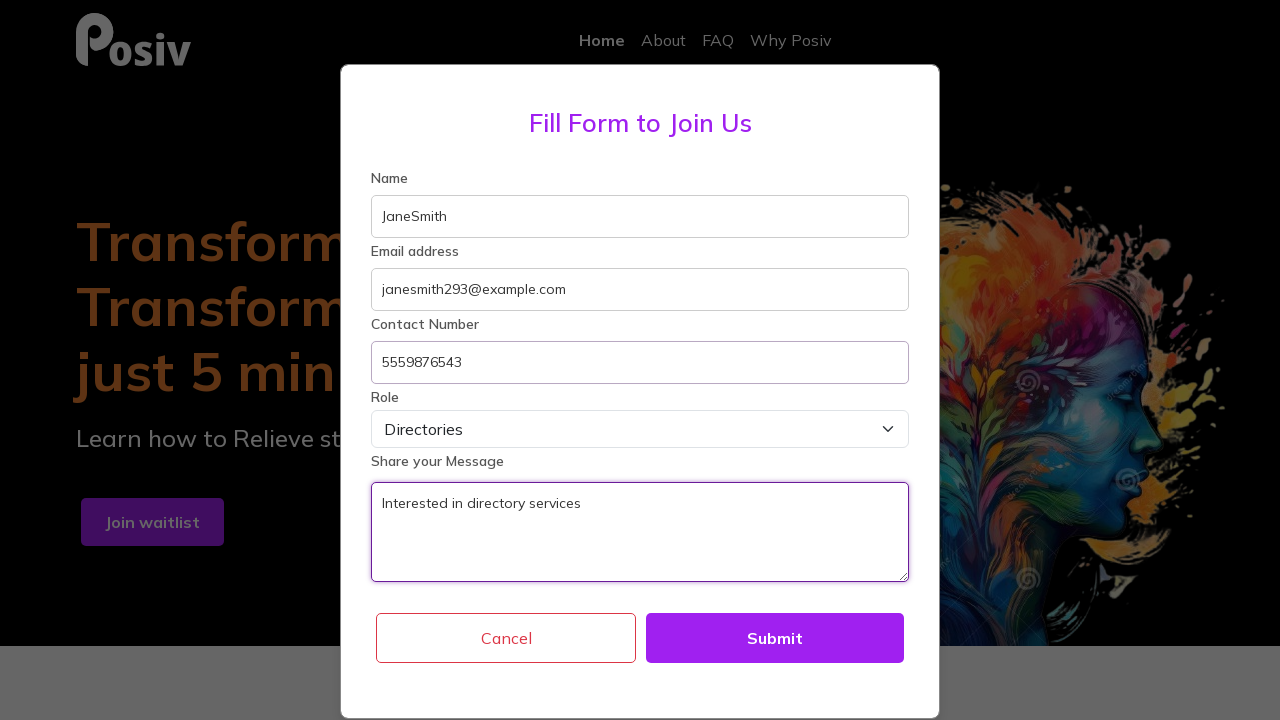

Clicked Submit button to submit the waitlist form at (775, 638) on internal:role=button[name="Submit"i]
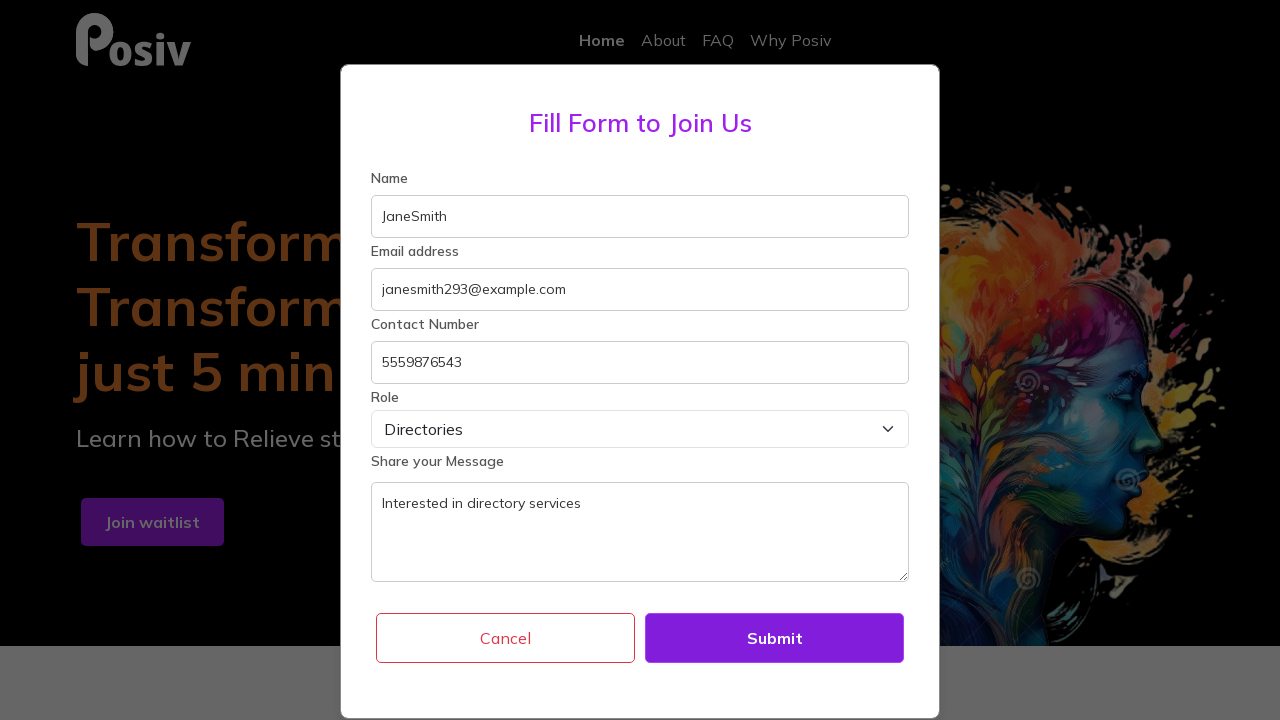

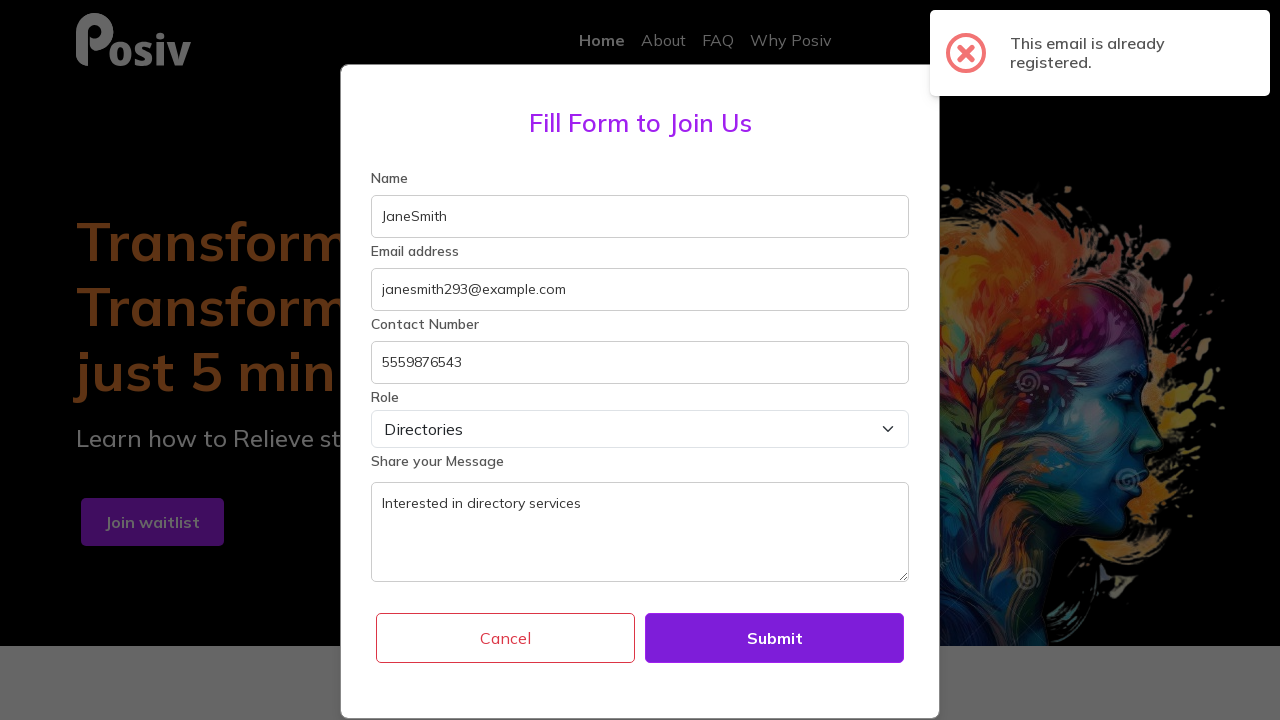